Verifies that the Spotify homepage loads with the expected title

Starting URL: https://www.spotify.com

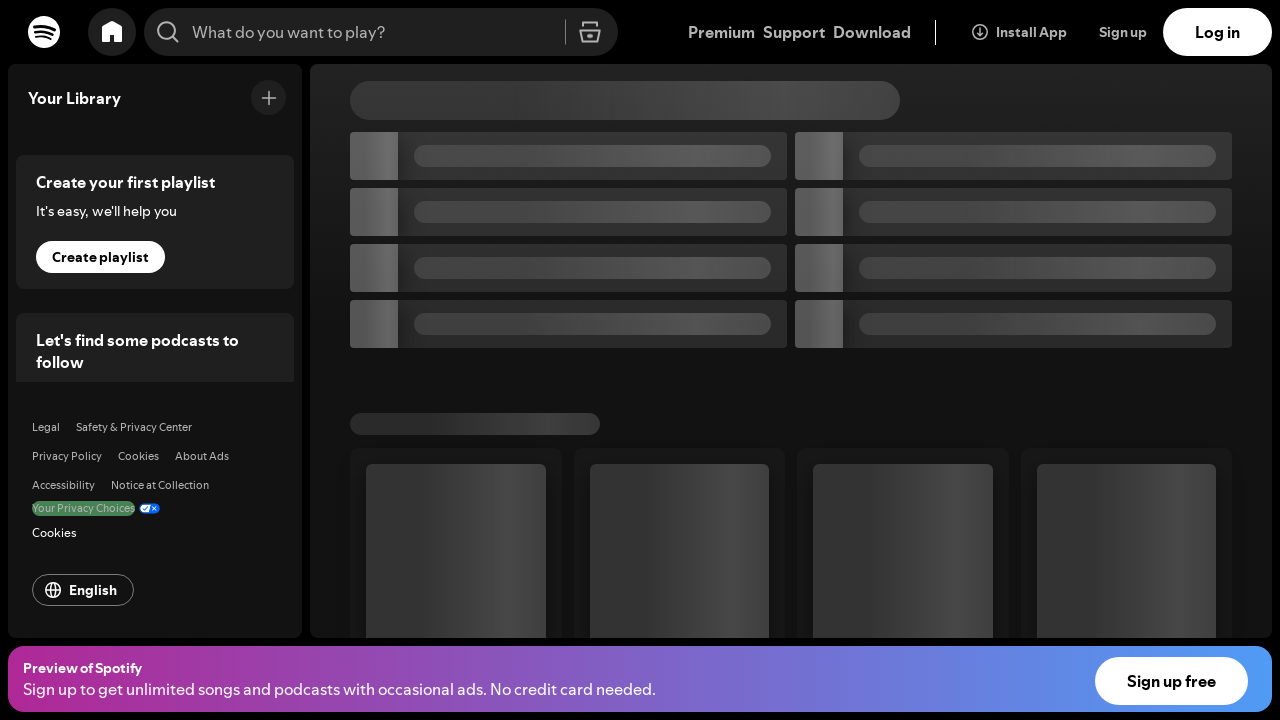

Waited for page to load with domcontentloaded state
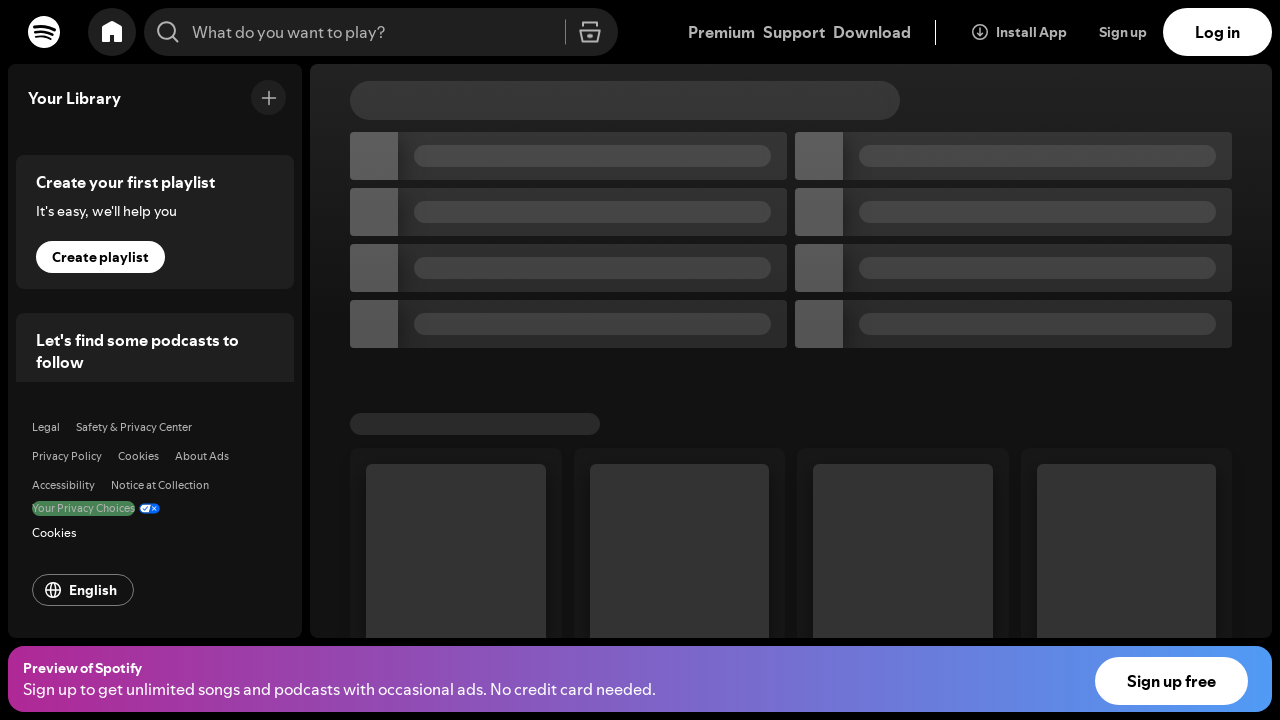

Verified Spotify homepage title matches expected value
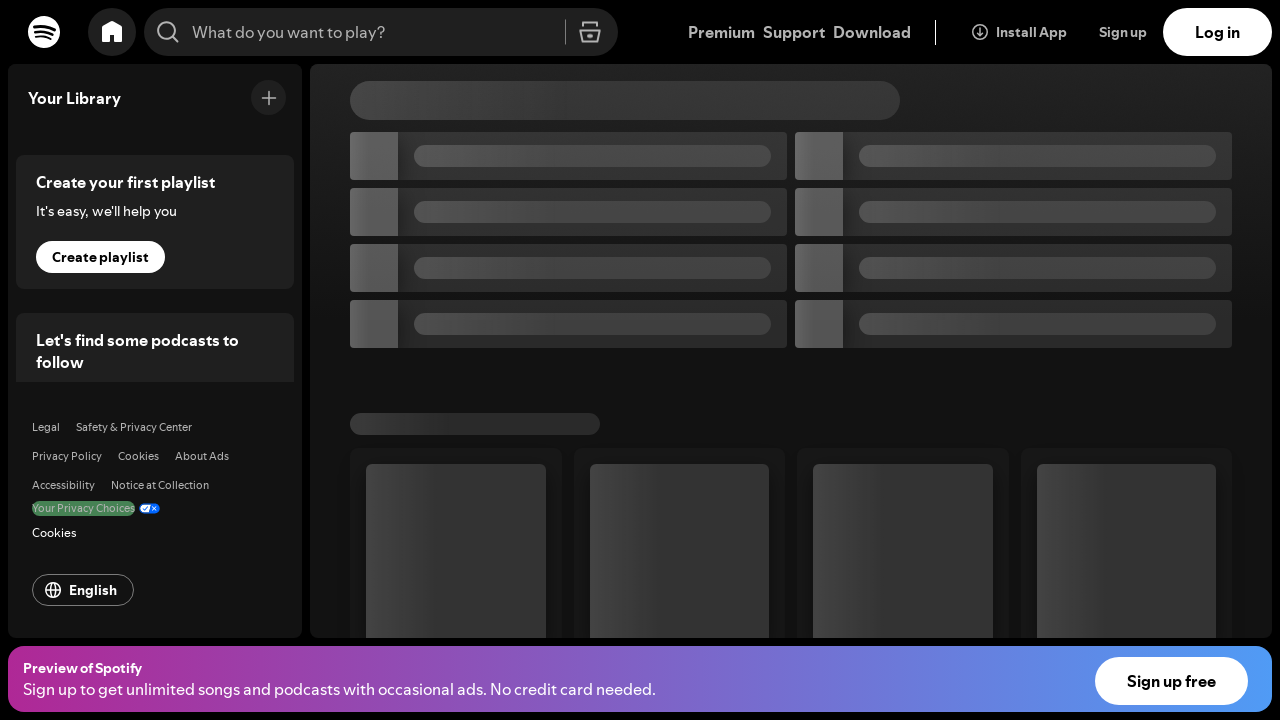

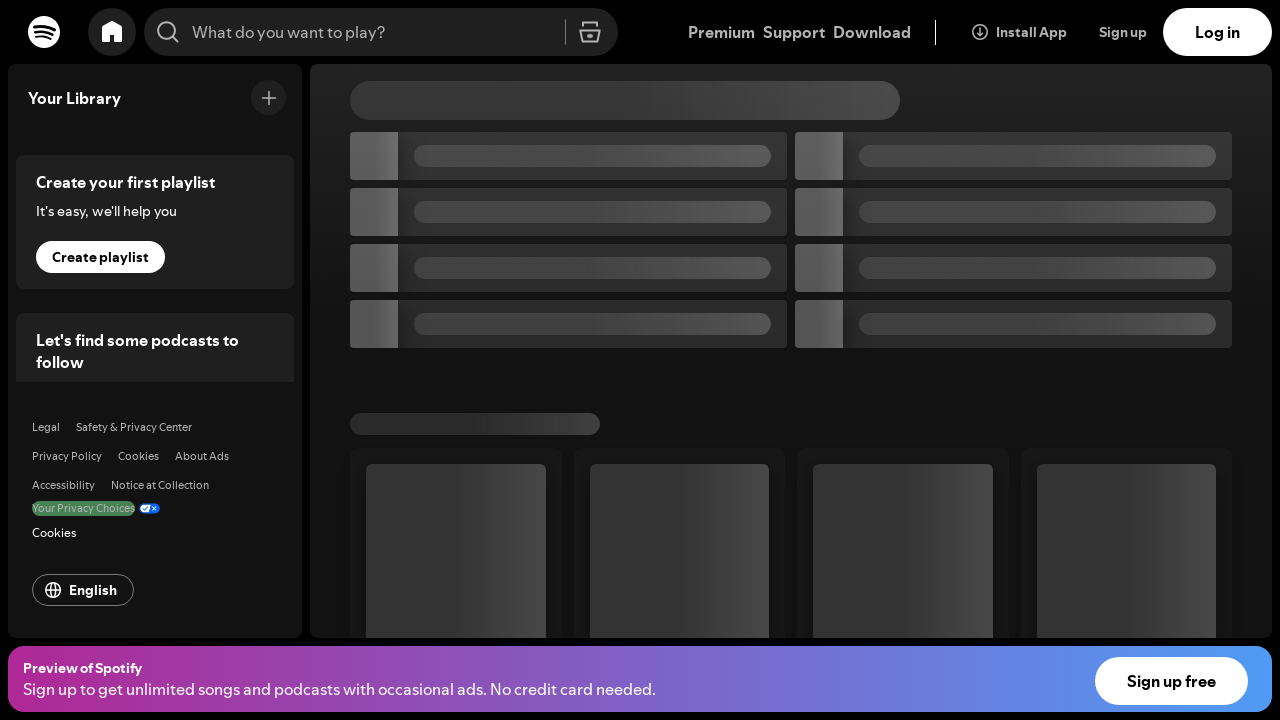